Tests notification message functionality by clicking a link multiple times and verifying that notification messages appear after each click

Starting URL: https://the-internet.herokuapp.com/notification_message_rendered

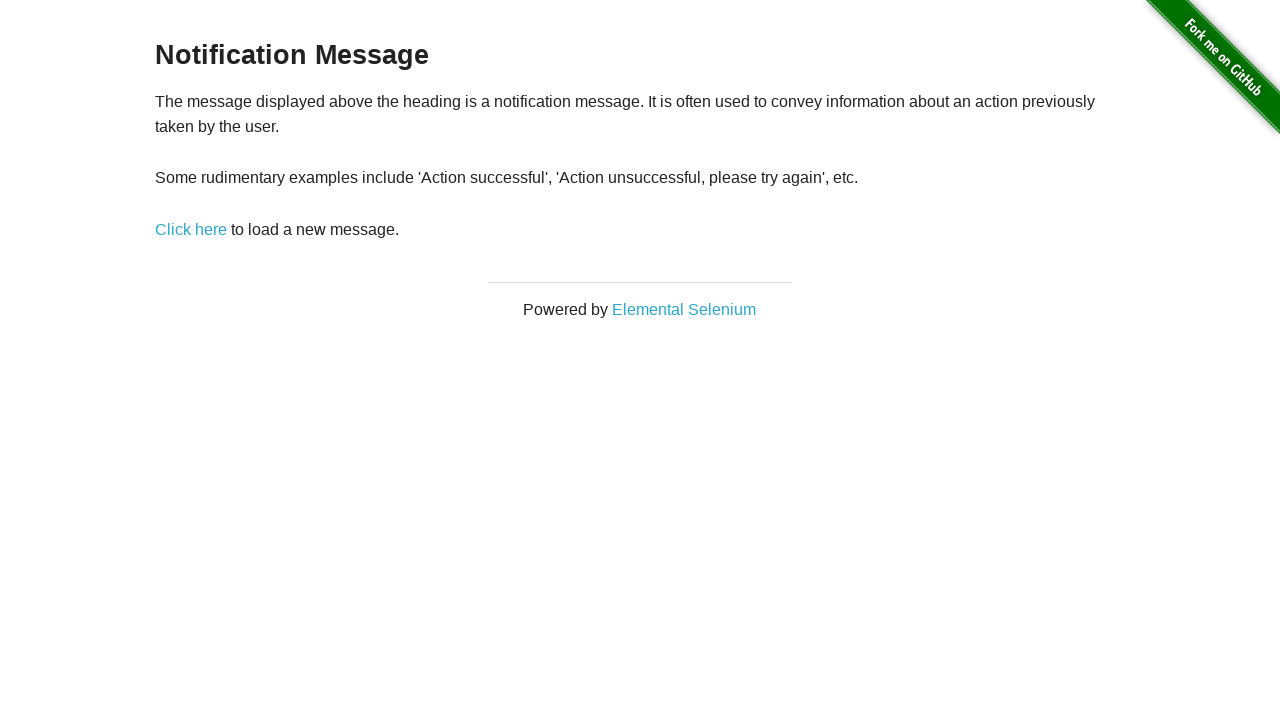

Clicked 'Click here' link to trigger notification message at (191, 229) on text=Click here
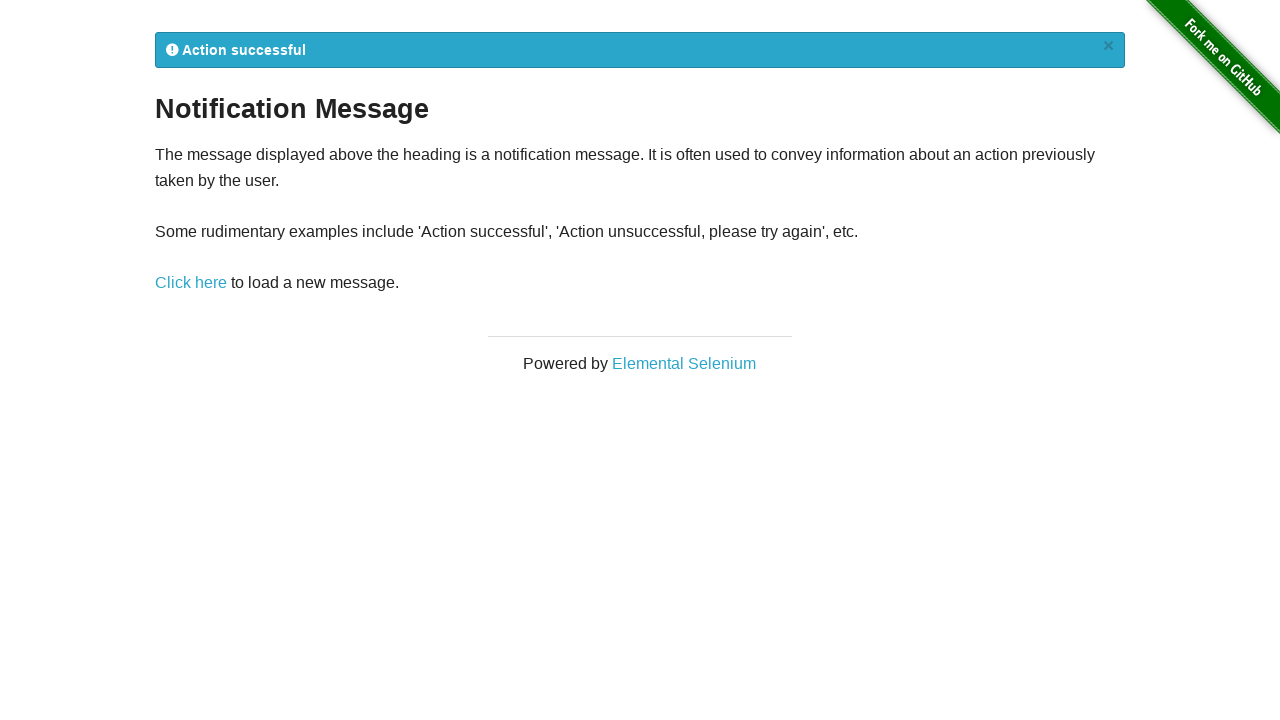

Notification message appeared
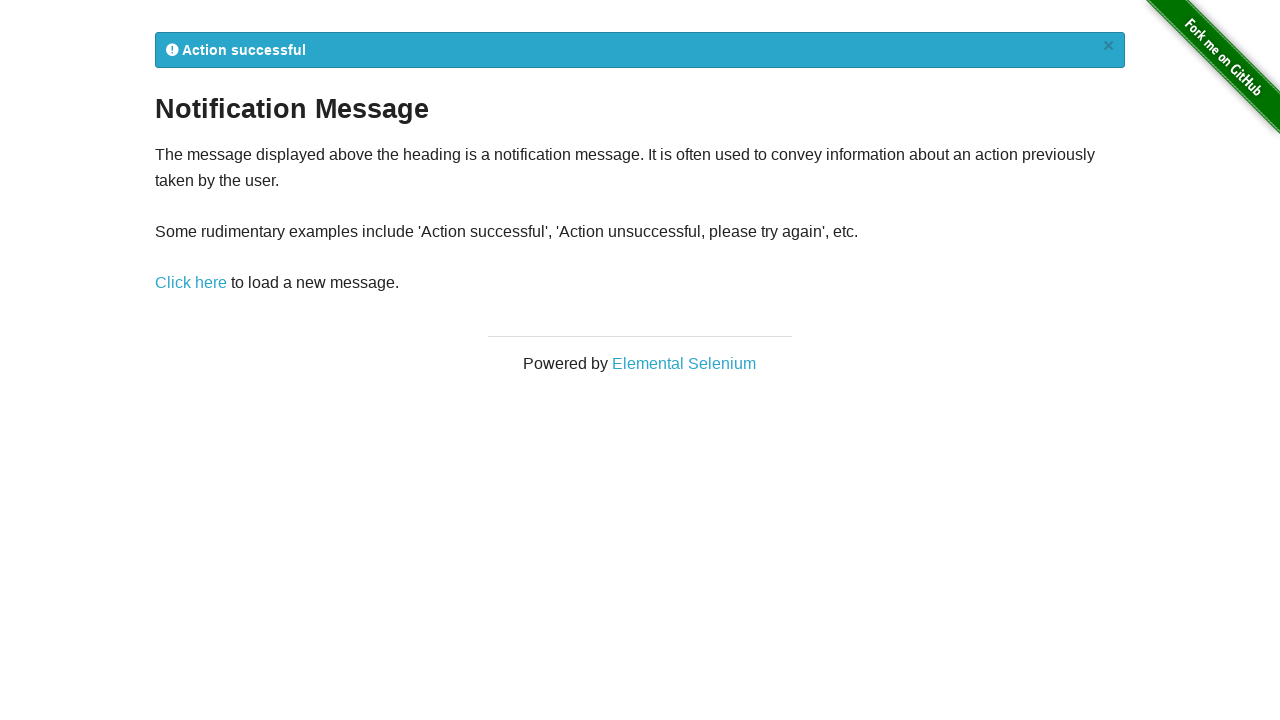

Clicked 'Click here' link to trigger notification message at (191, 283) on text=Click here
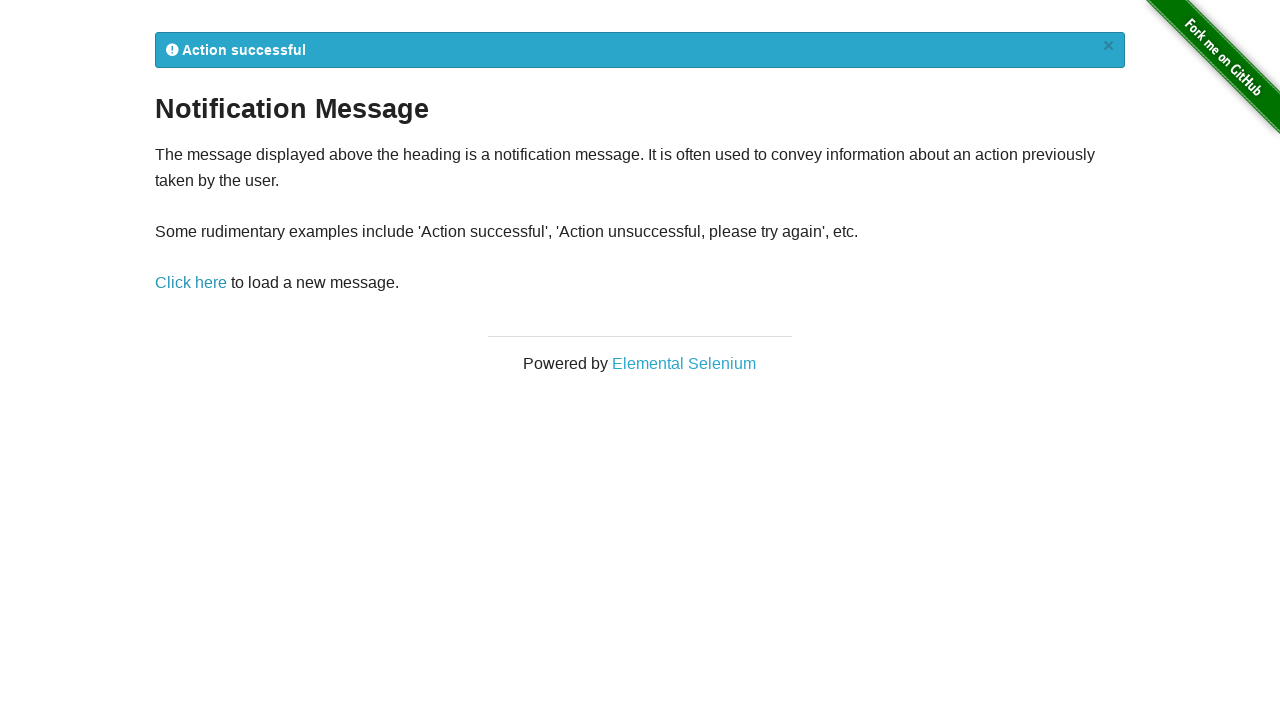

Notification message appeared
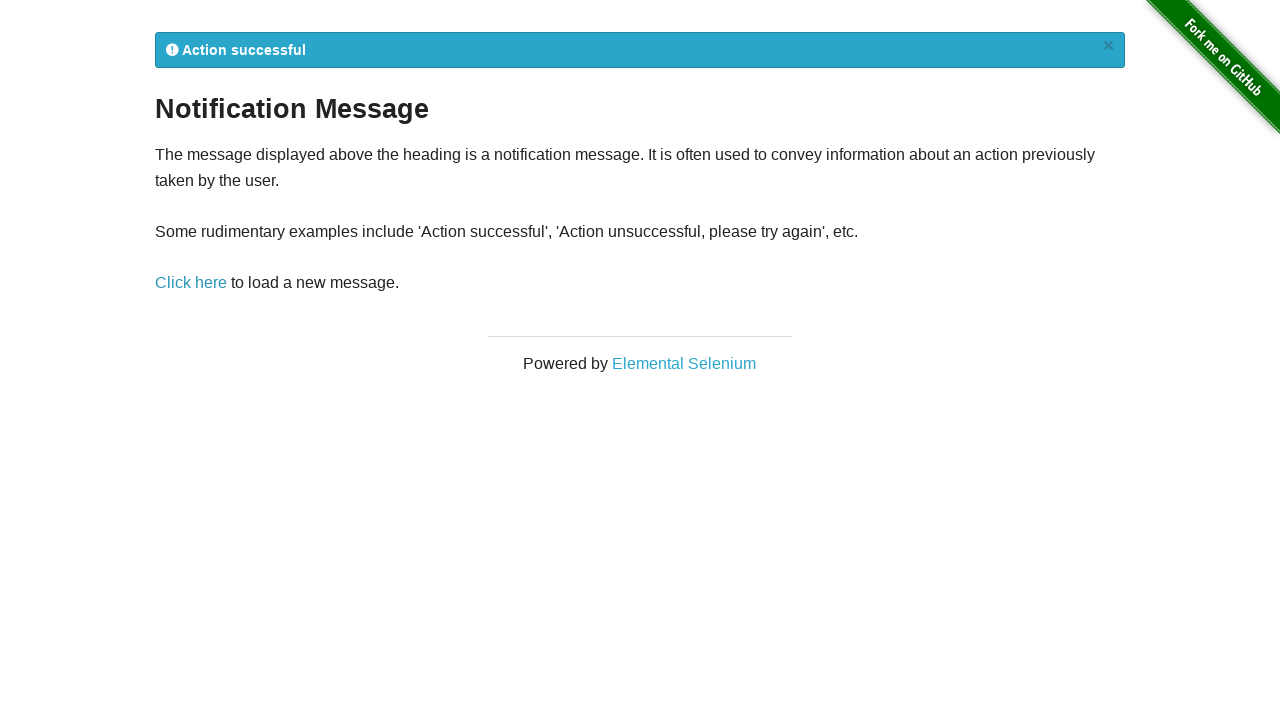

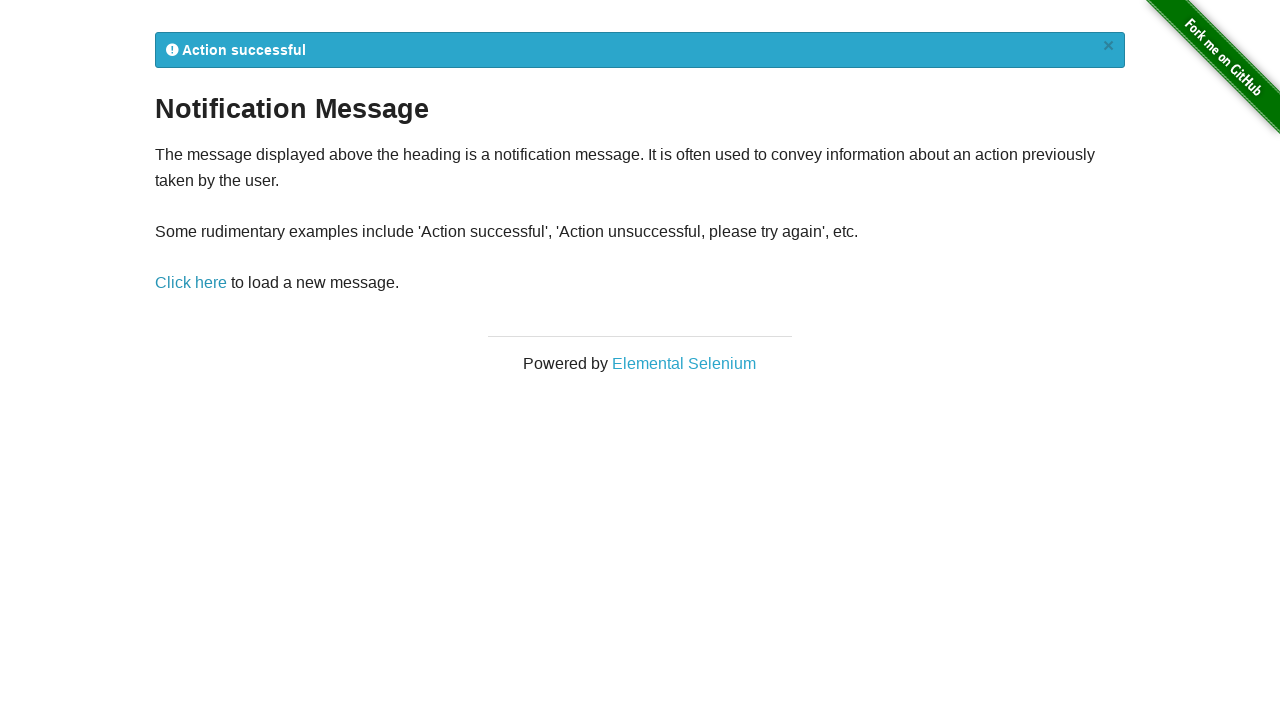